Tests sign-up error handling when password and confirm password don't match

Starting URL: https://svburger1.co.il/#/

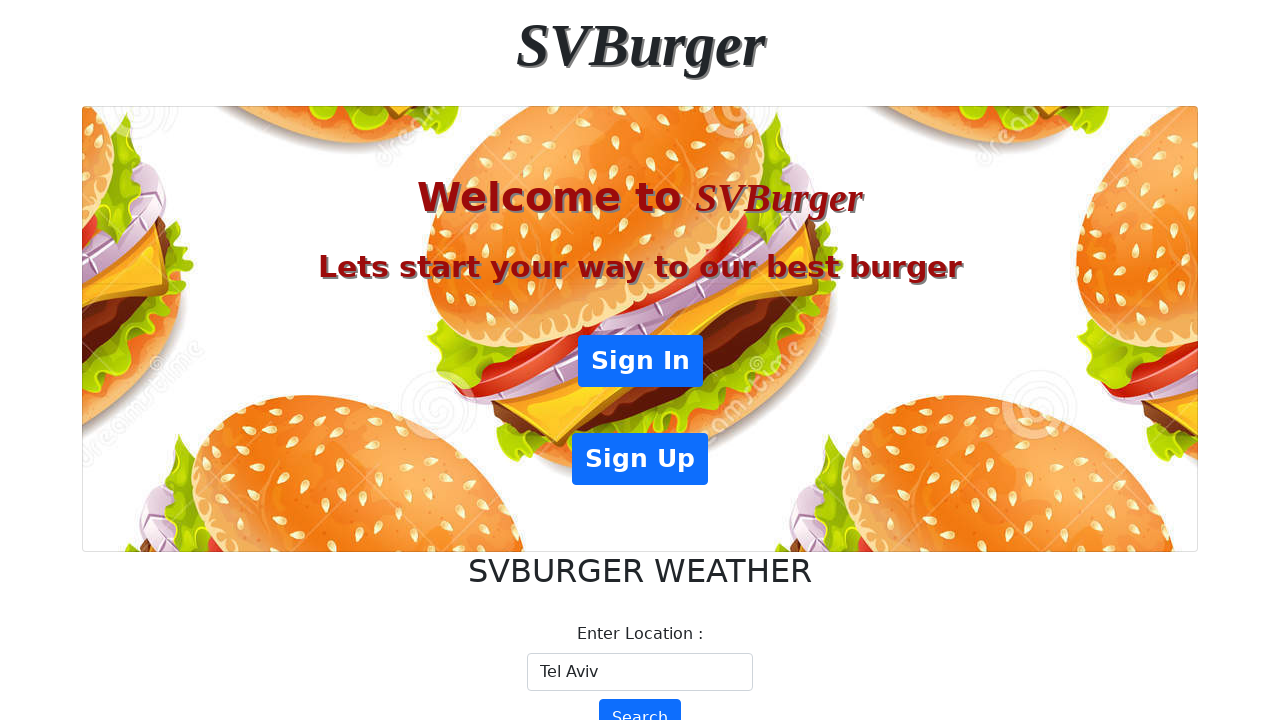

Clicked Sign Up link at (640, 459) on xpath=//a[@href = "#/SignUp"]
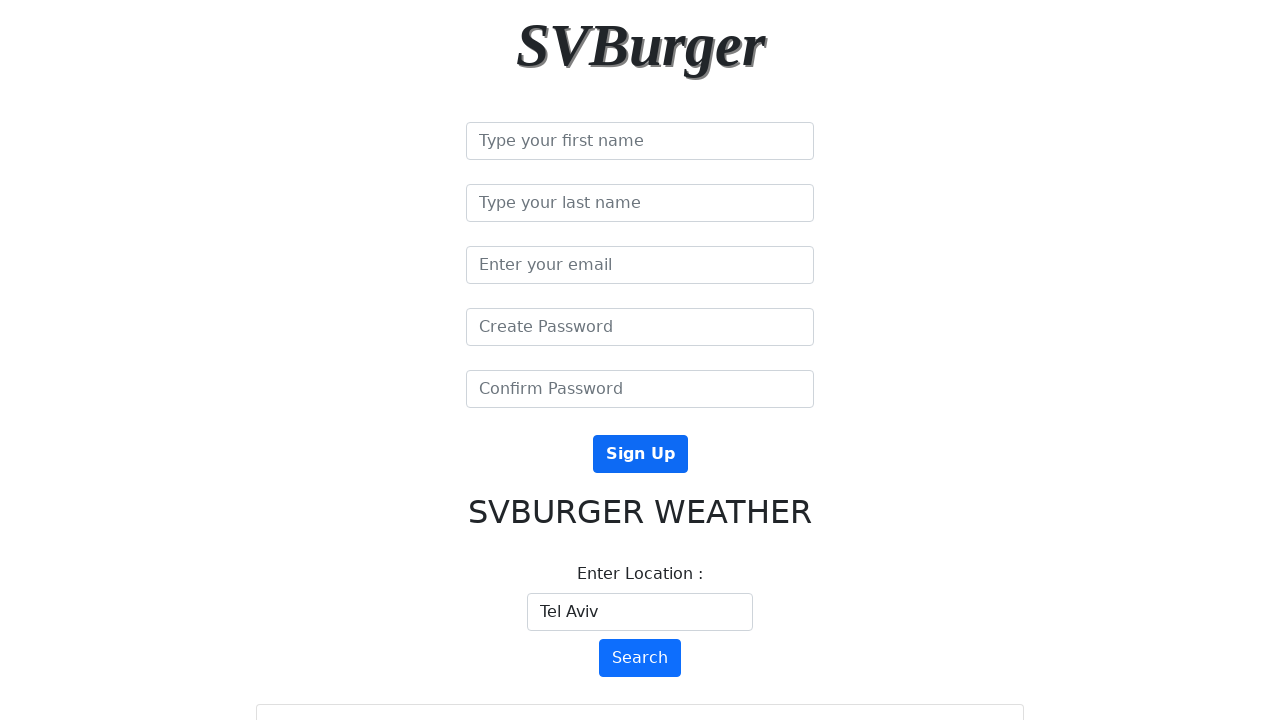

Filled first name field with 'William' on //input[@placeholder = "Type your first name"]
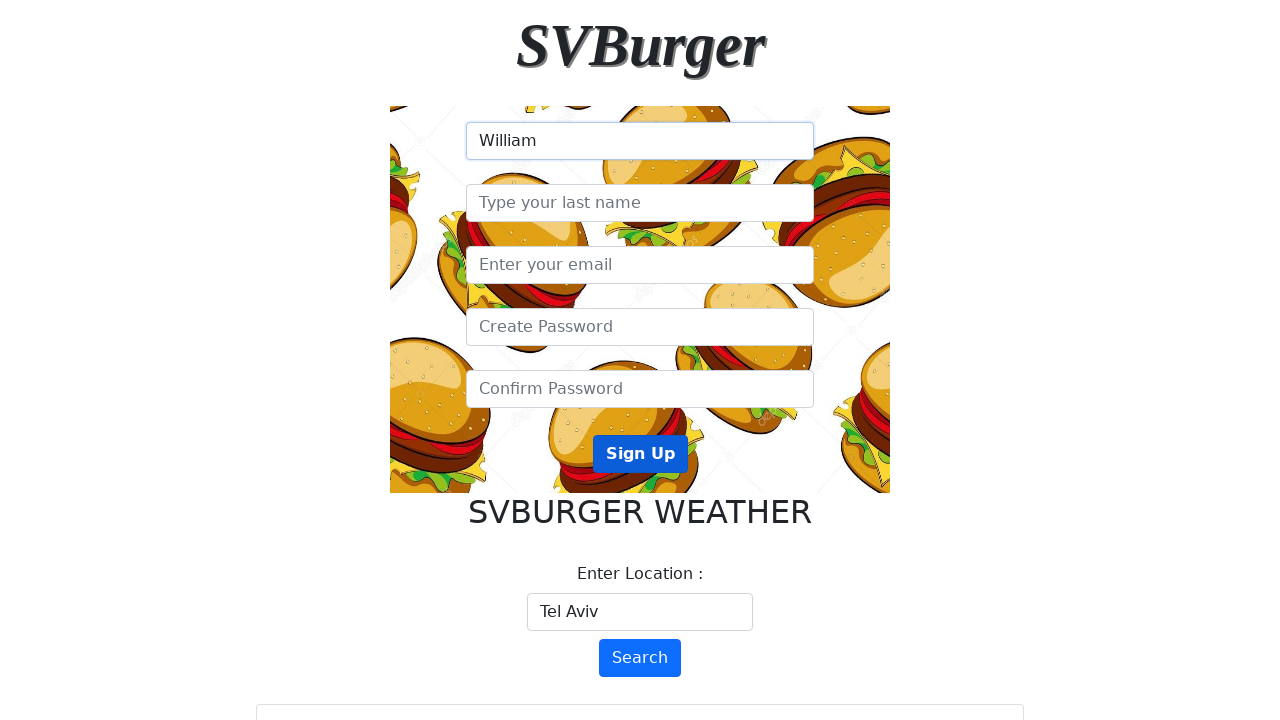

Filled last name field with 'Brown' on //input[@placeholder = "Type your last name"]
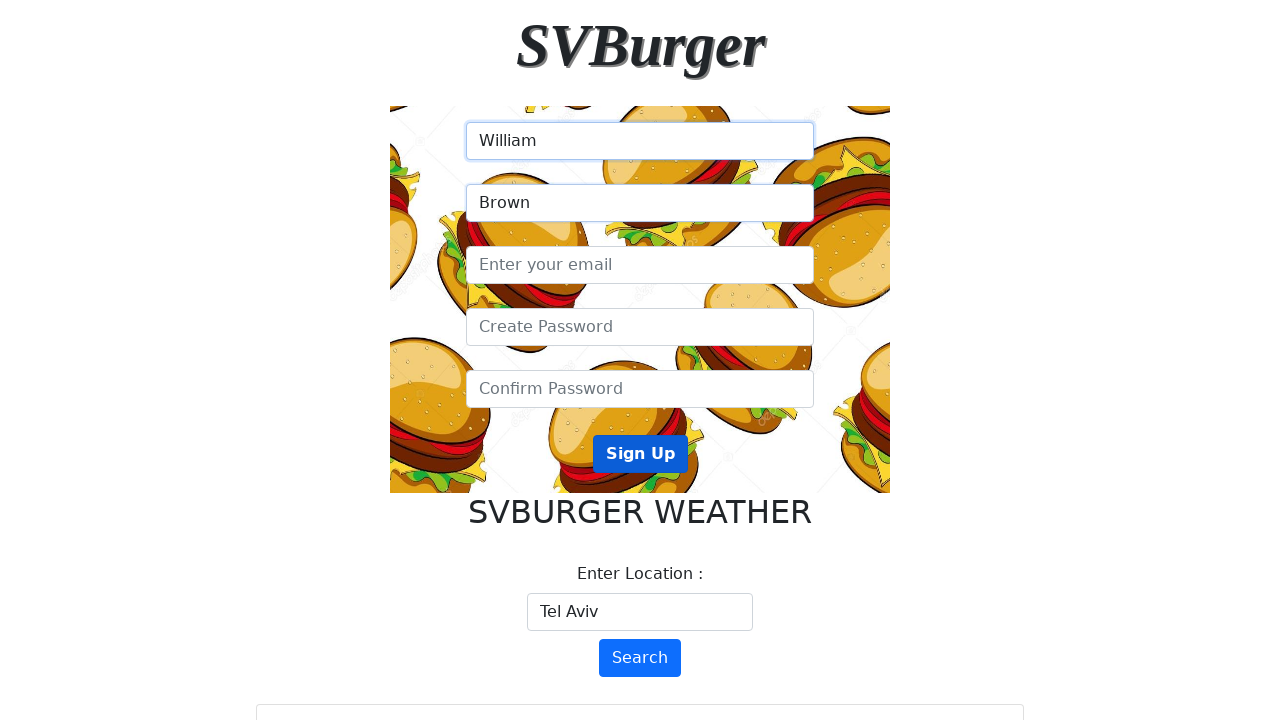

Filled email field with 'williambrown2024@gmail.com' on //input[@type= "email"]
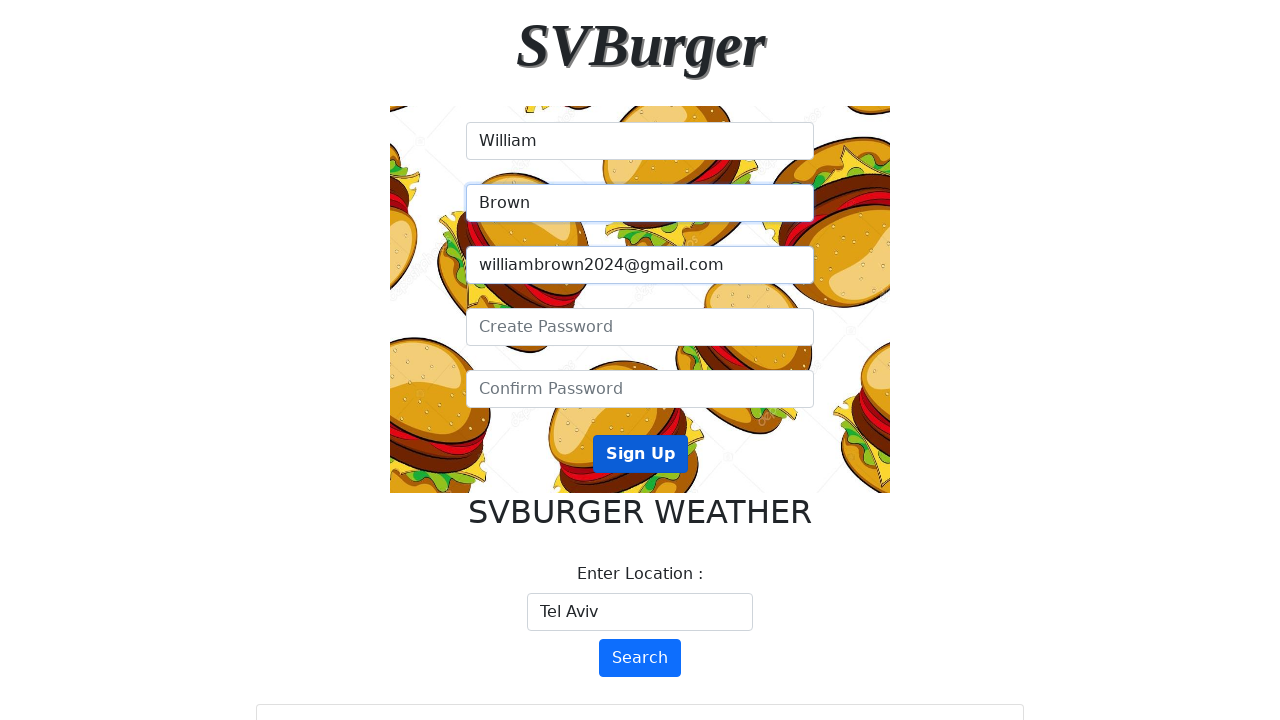

Filled password field with 'SecurePass5!' on //input[@placeholder = "Create Password"]
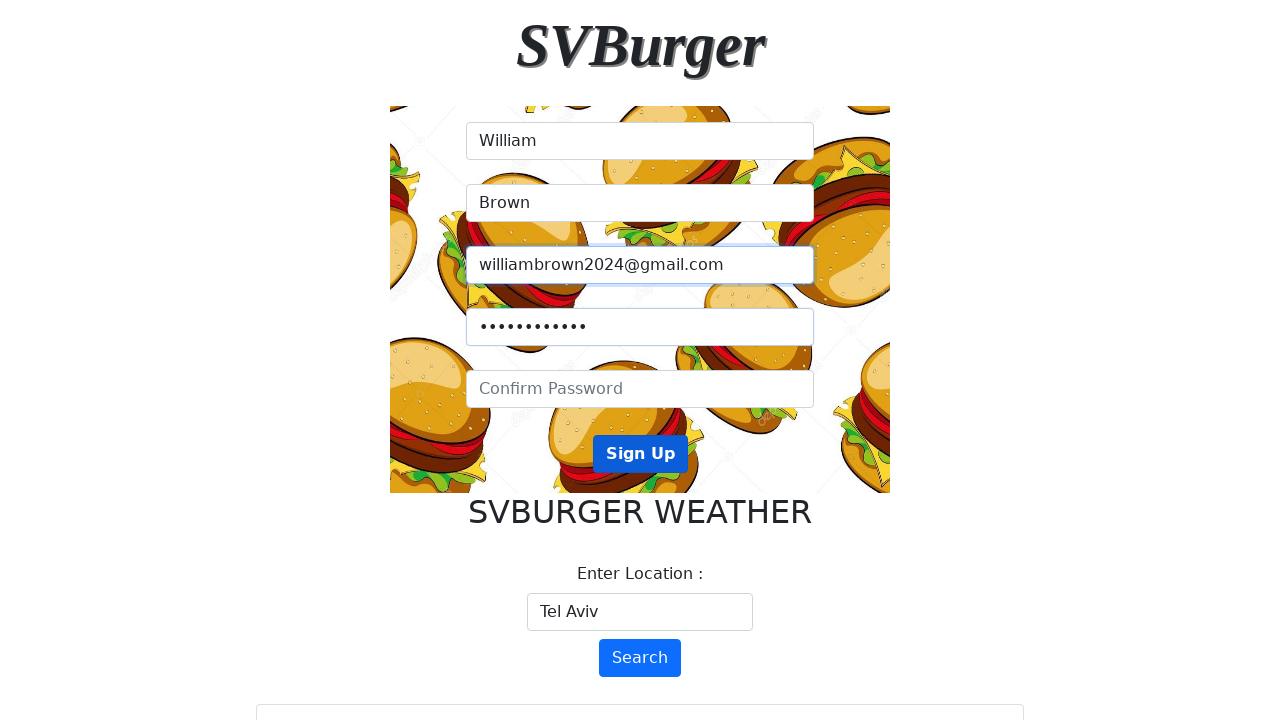

Filled confirm password field with 'SecurePass6' (mismatched) on //input[@placeholder = "Confirm Password"]
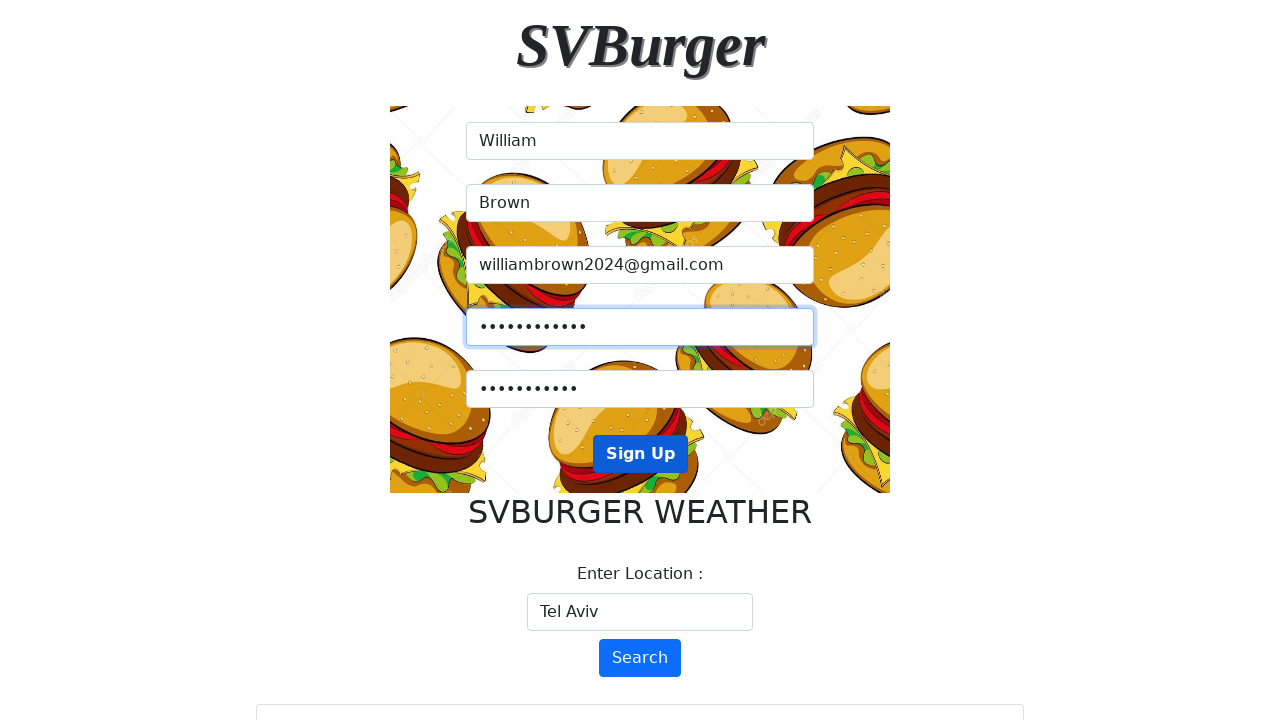

Clicked submit button to attempt sign-up at (640, 454) on xpath=//button[@type = "submit"]
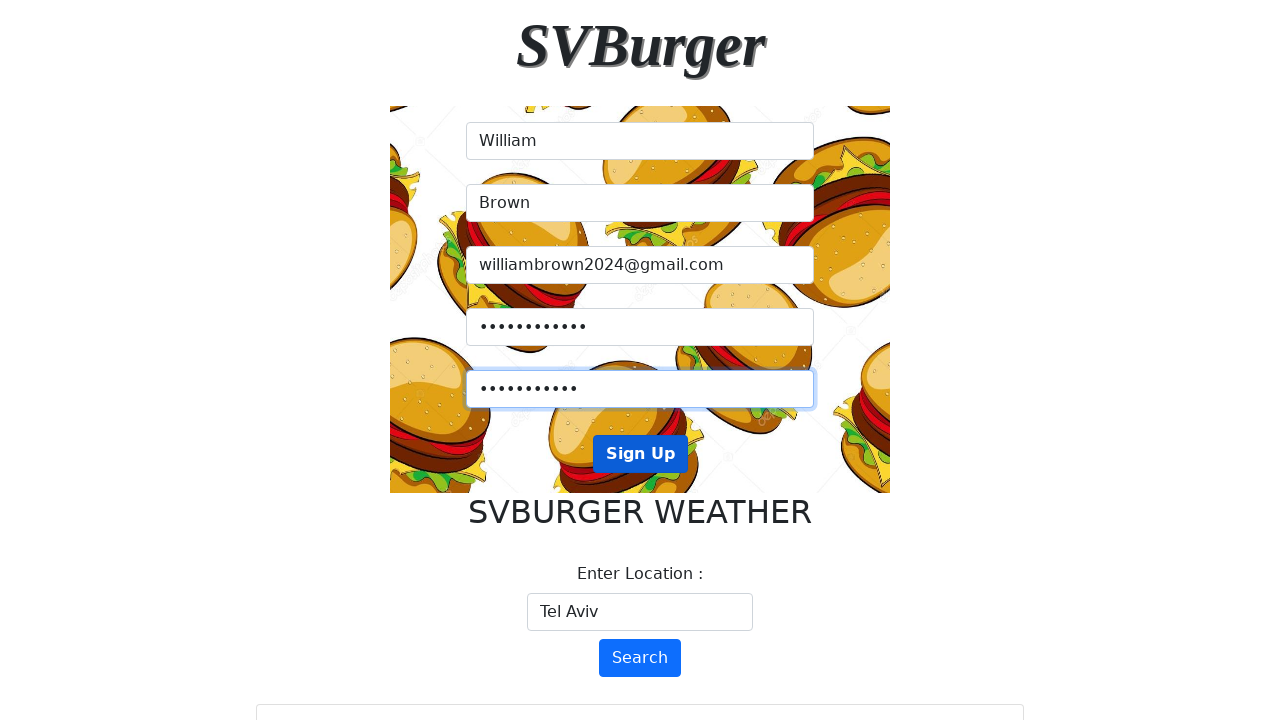

Set up dialog handler to accept alerts
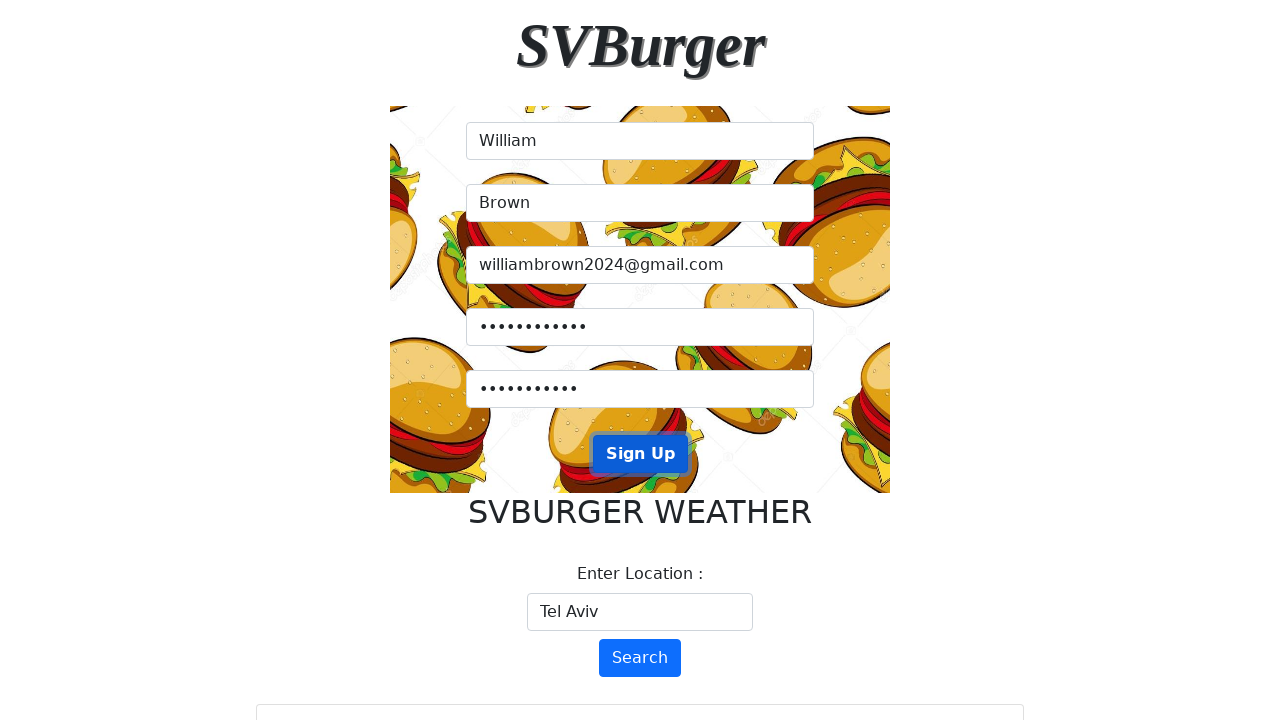

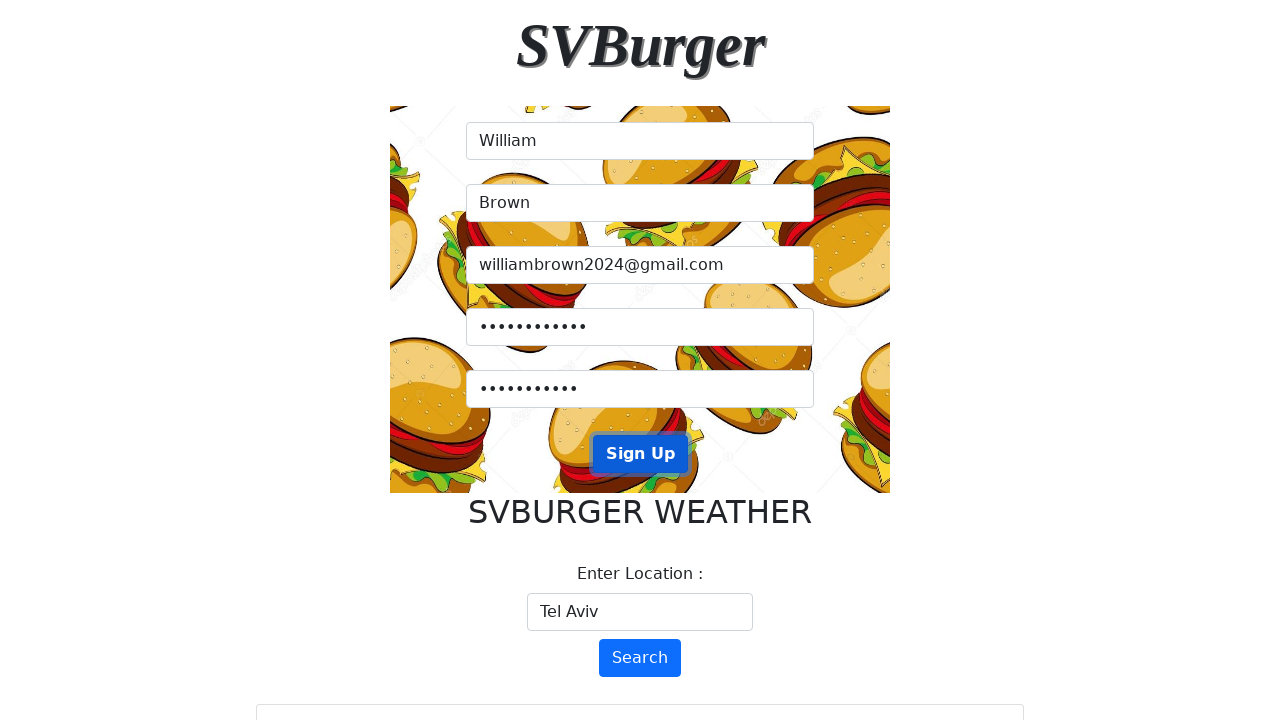